Tests the web table form by clicking the Add button, filling in all text fields (first name, last name, email, age, salary, department), and verifying the entered values are correctly displayed.

Starting URL: https://demoqa.com/webtables

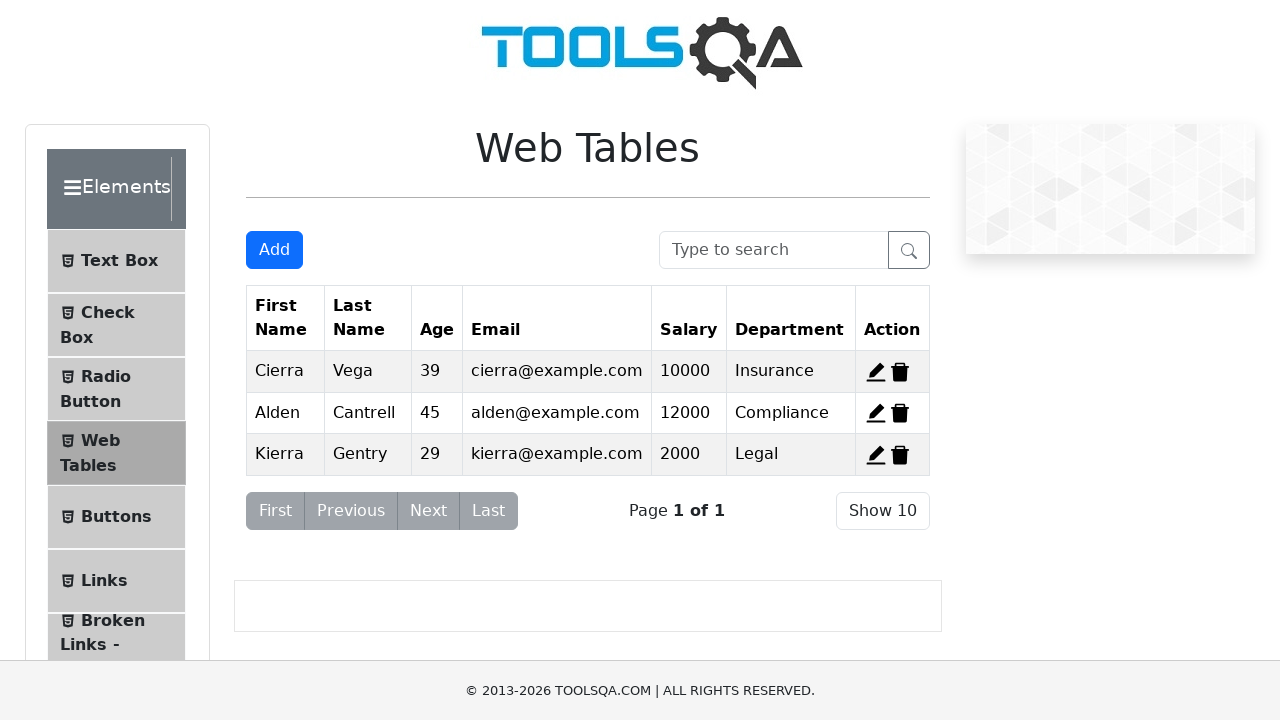

Scrolled page down by 500 pixels
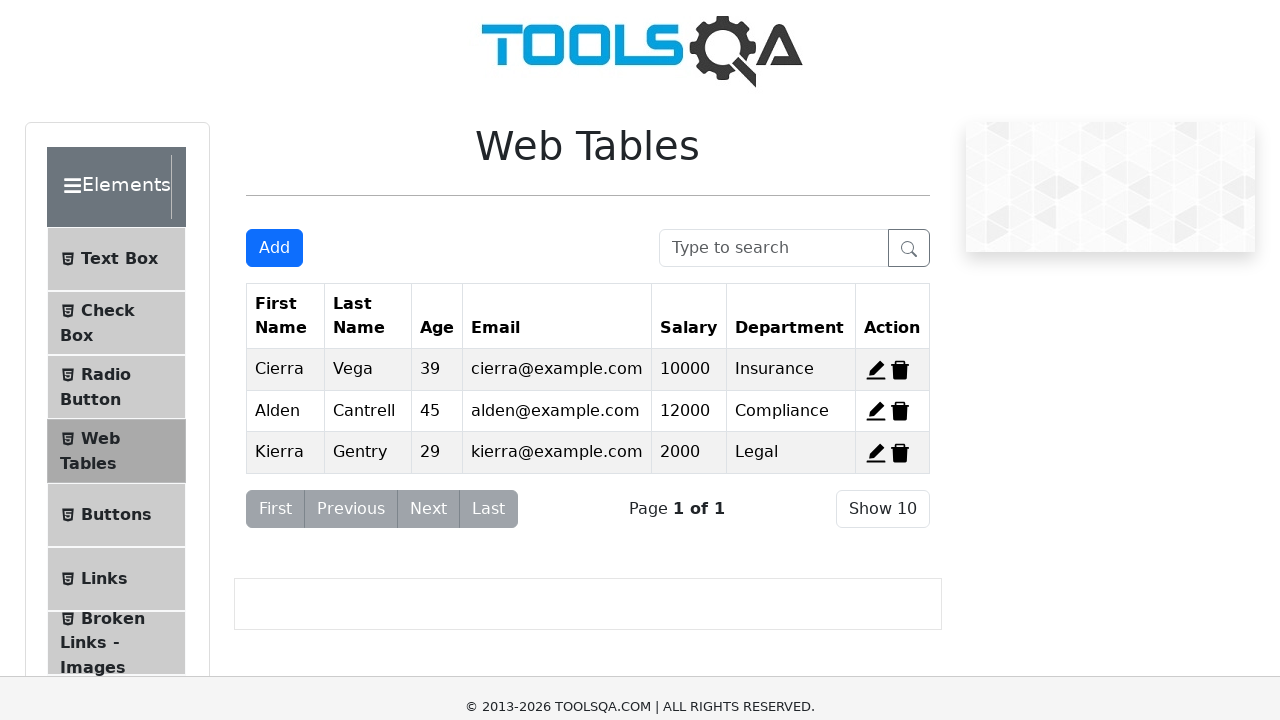

Clicked Add button to open the web table form at (274, 19) on button#addNewRecordButton
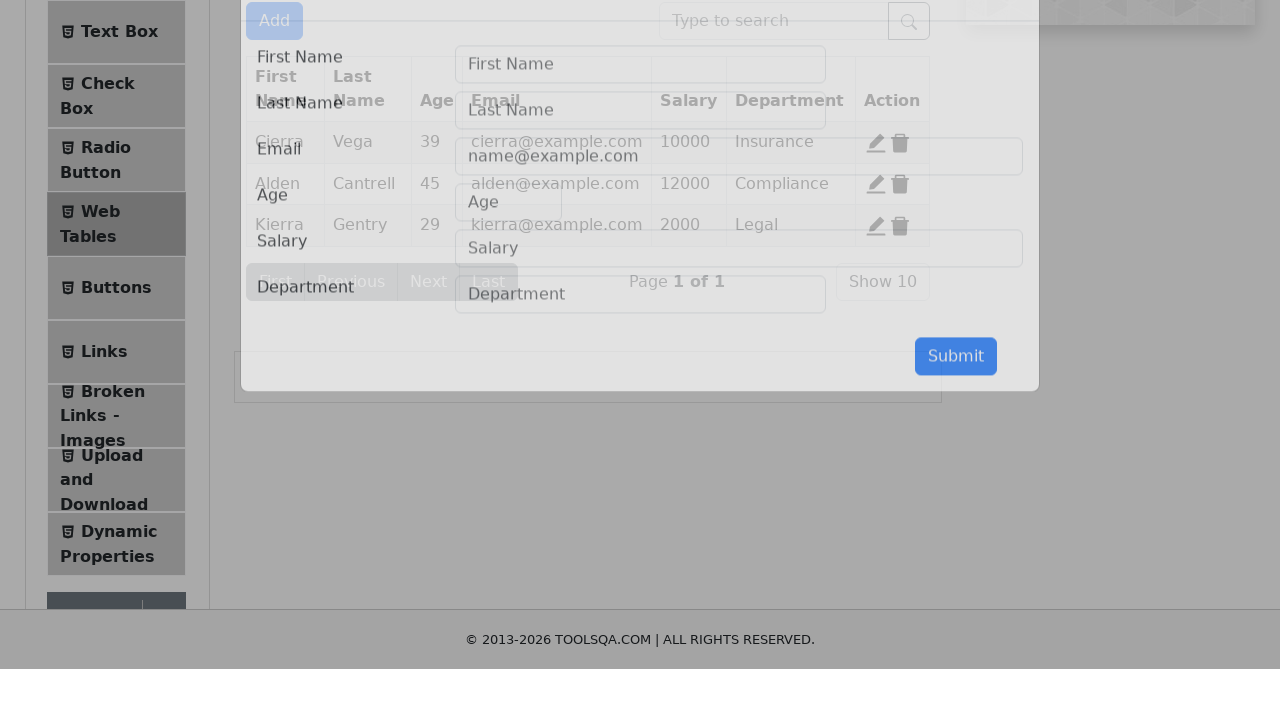

Filled first name field with 'Prachi' on #firstName
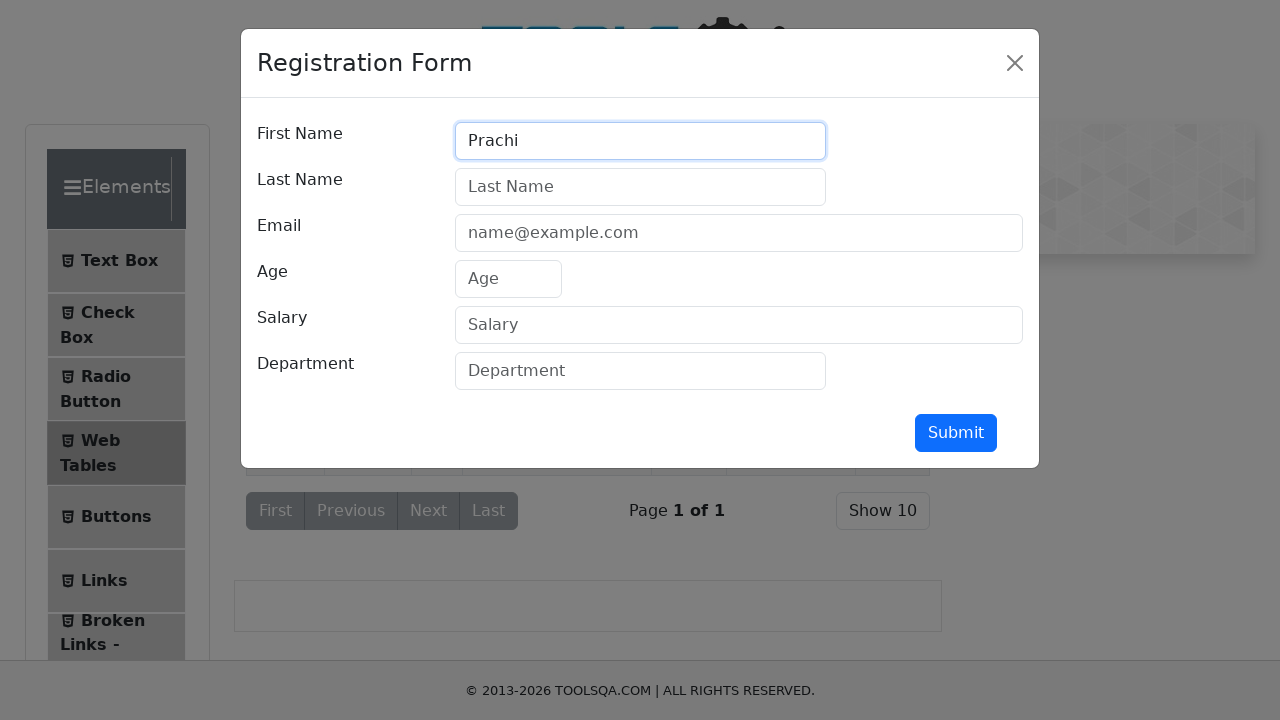

Filled last name field with 'Sharma' on #lastName
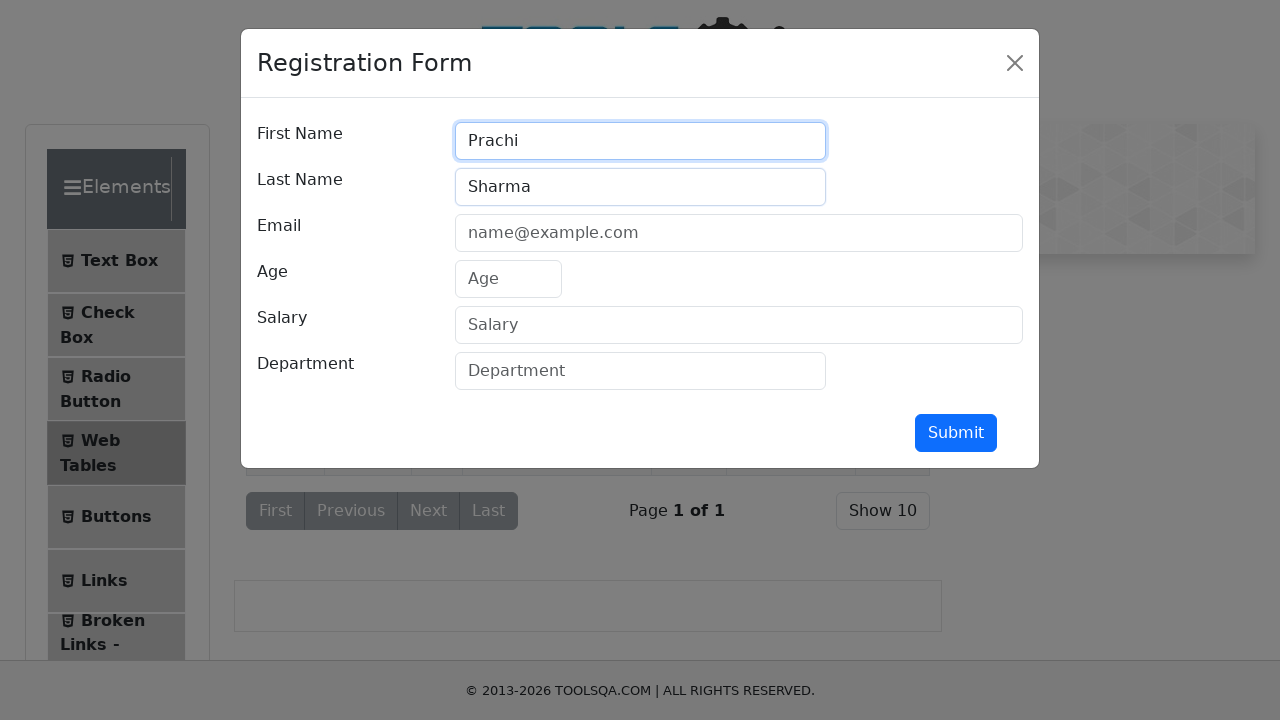

Filled email field with 'prachi@gmail.com' on #userEmail
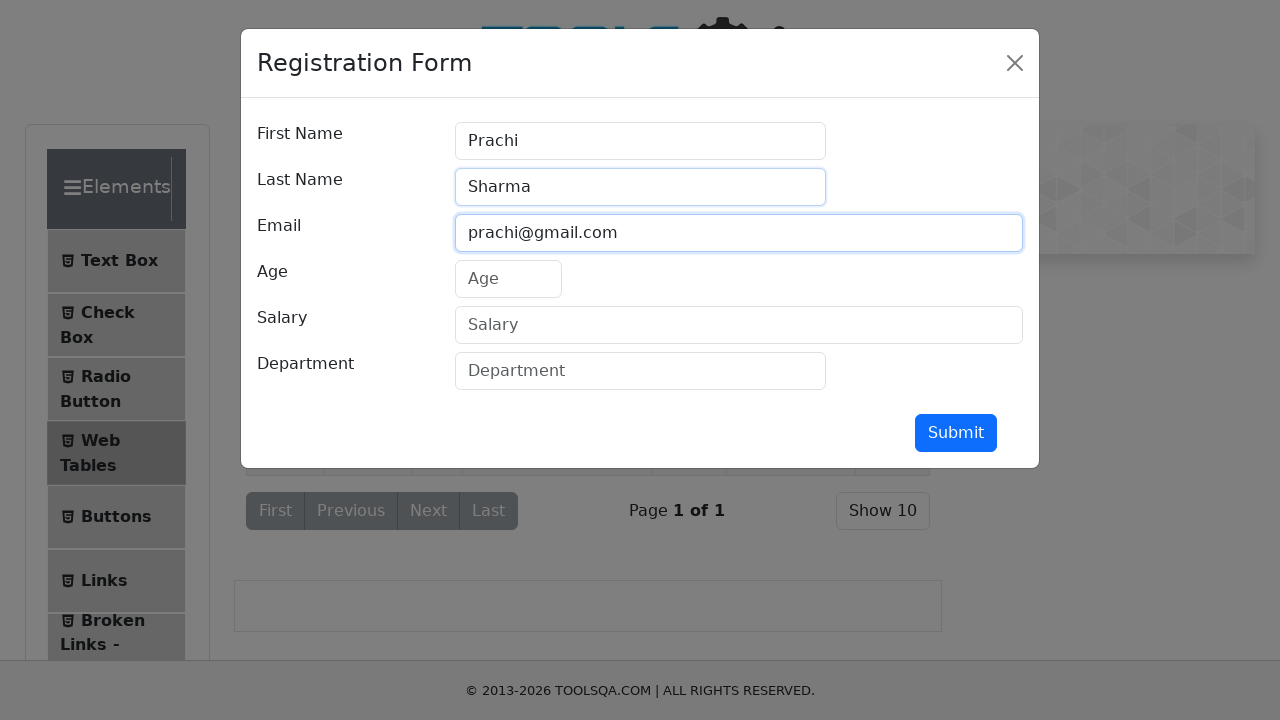

Filled age field with '22' on #age
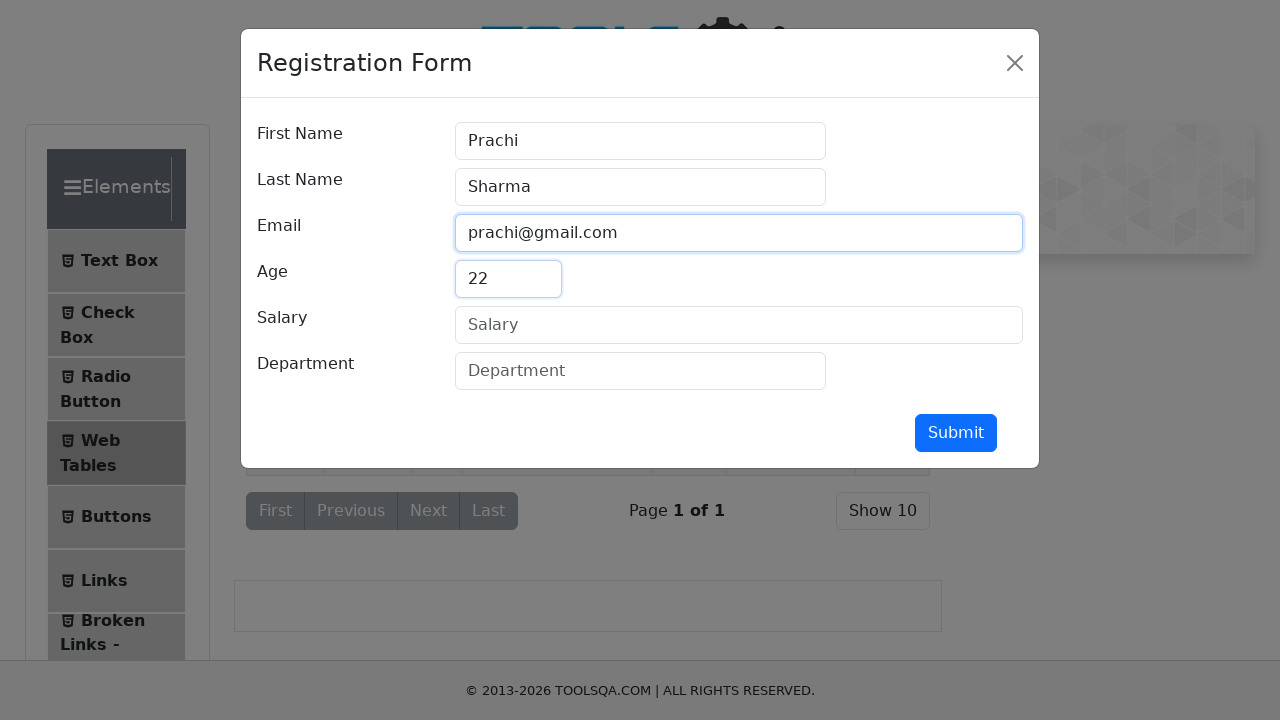

Filled salary field with '2200' on #salary
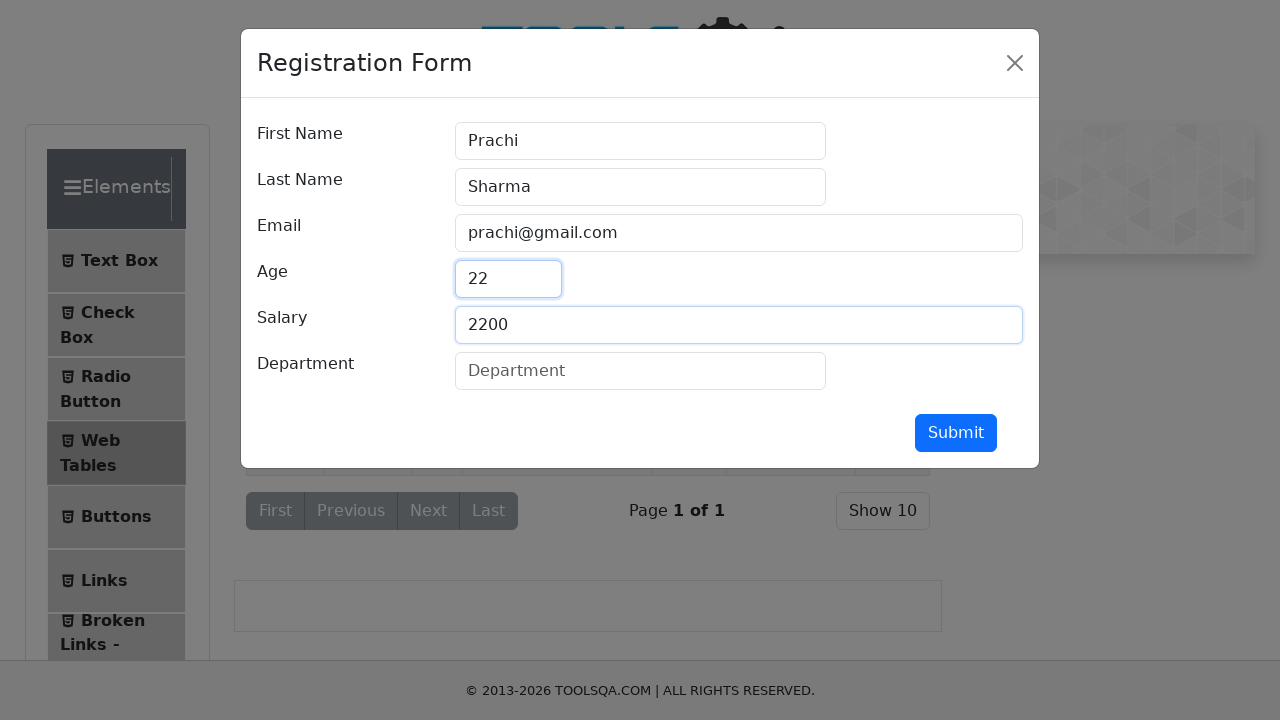

Filled department field with 'MCA' on #department
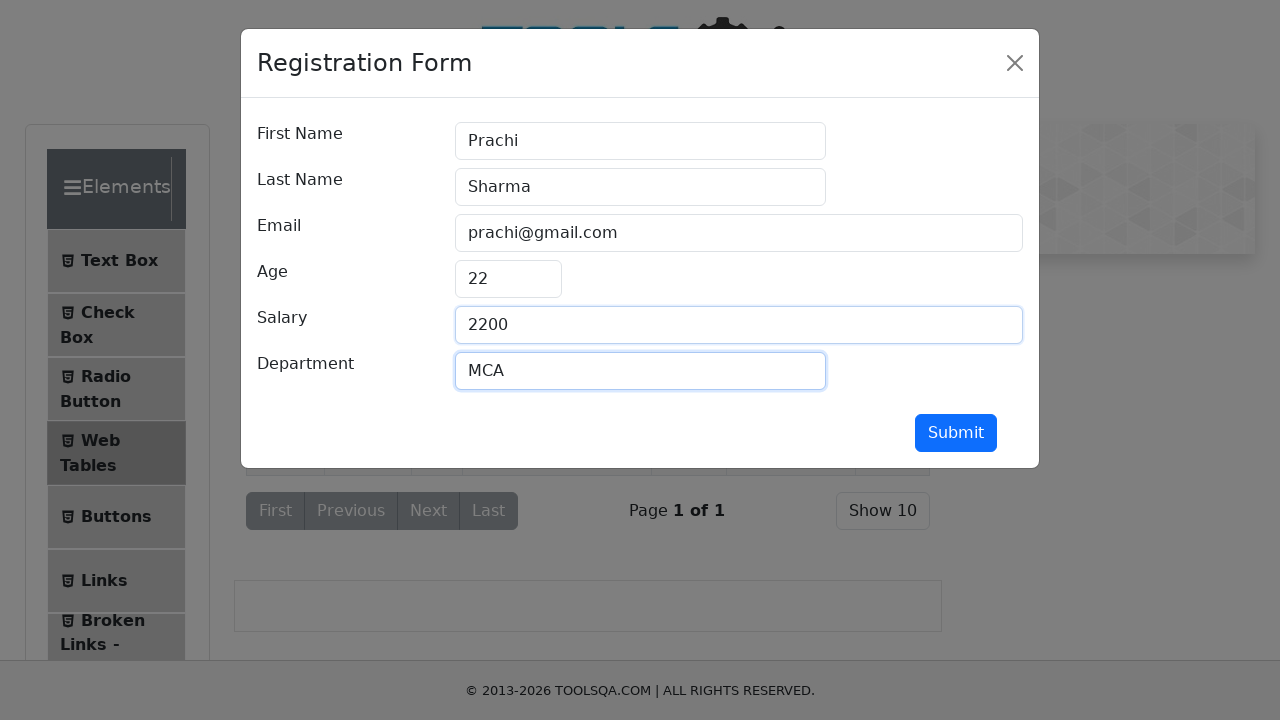

Submit button is displayed and ready
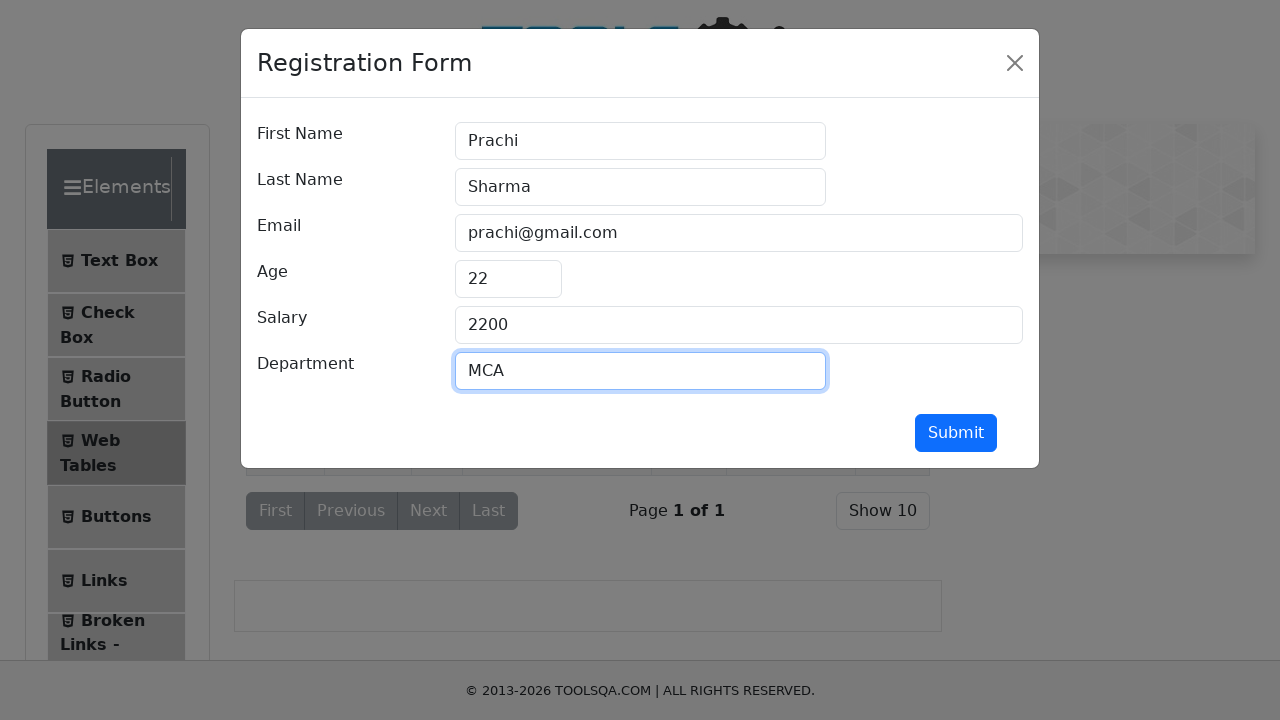

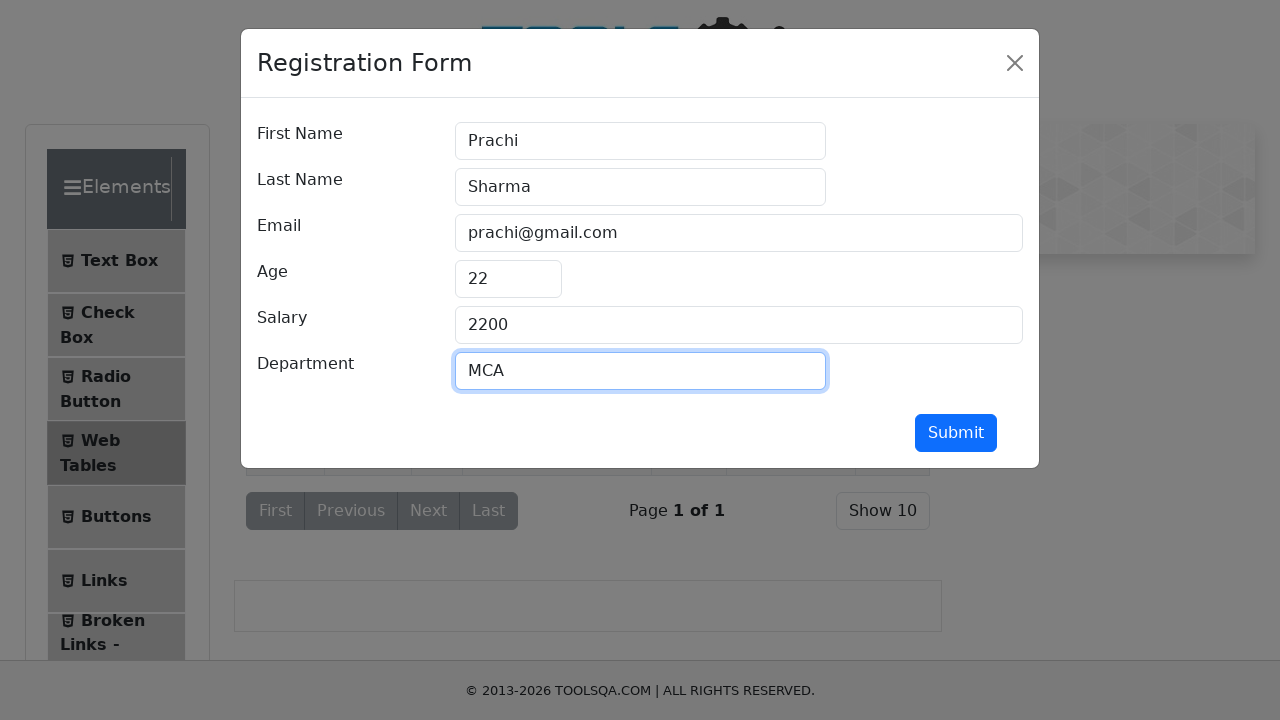